Tests the navigation menu hover functionality on Ajio.com by hovering over the "MEN" menu item to trigger a dropdown/submenu display

Starting URL: https://www.ajio.com/

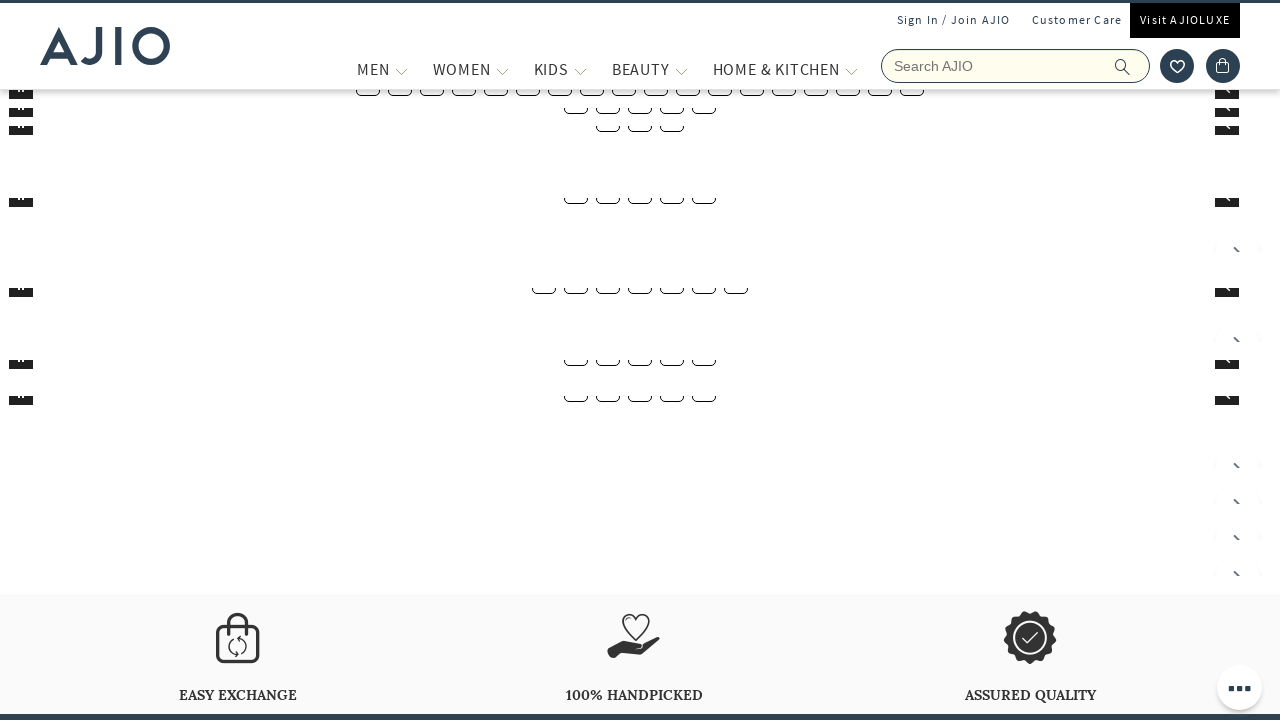

Hovered over MEN menu item to trigger dropdown at (373, 69) on xpath=//span[text()='MEN']
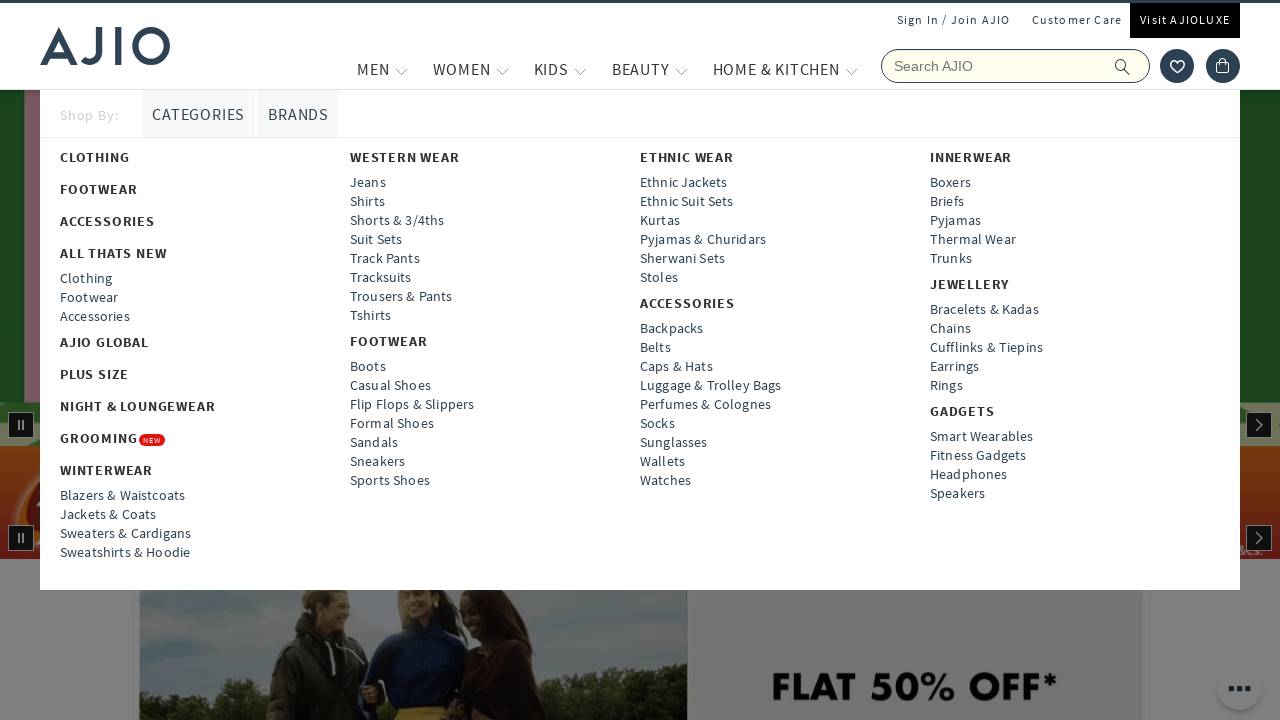

Waited 1 second for dropdown menu to display
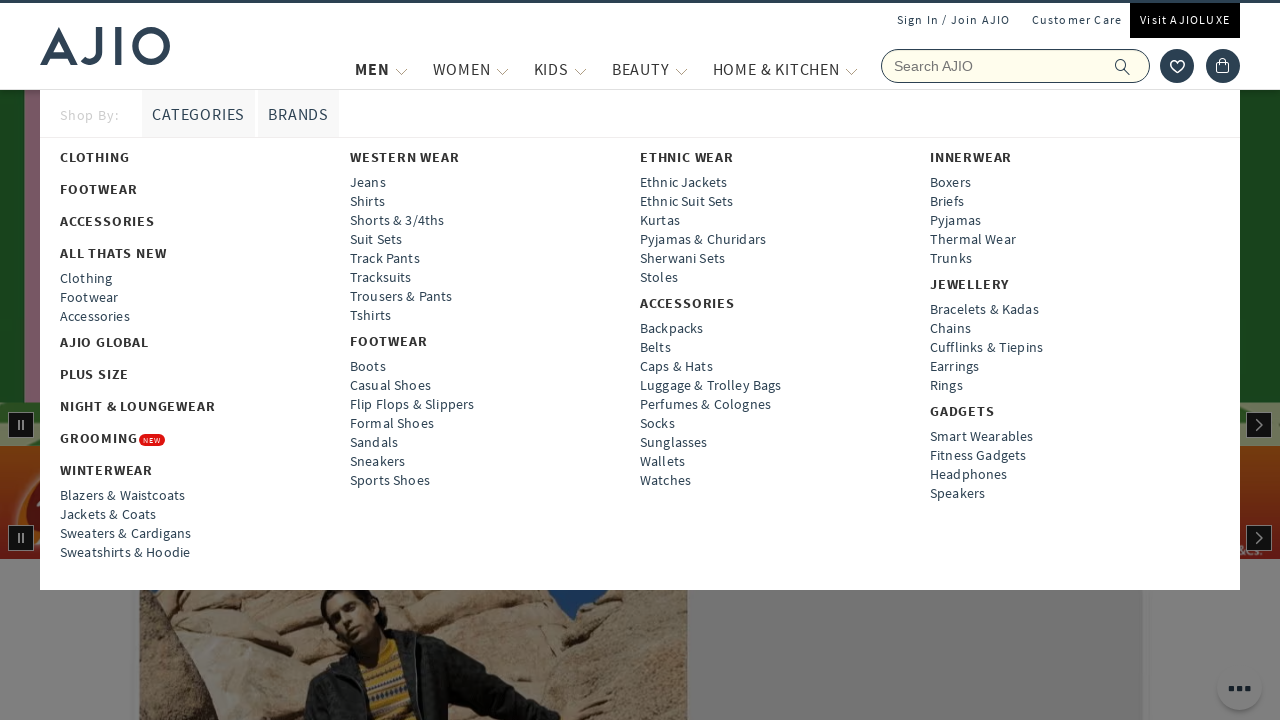

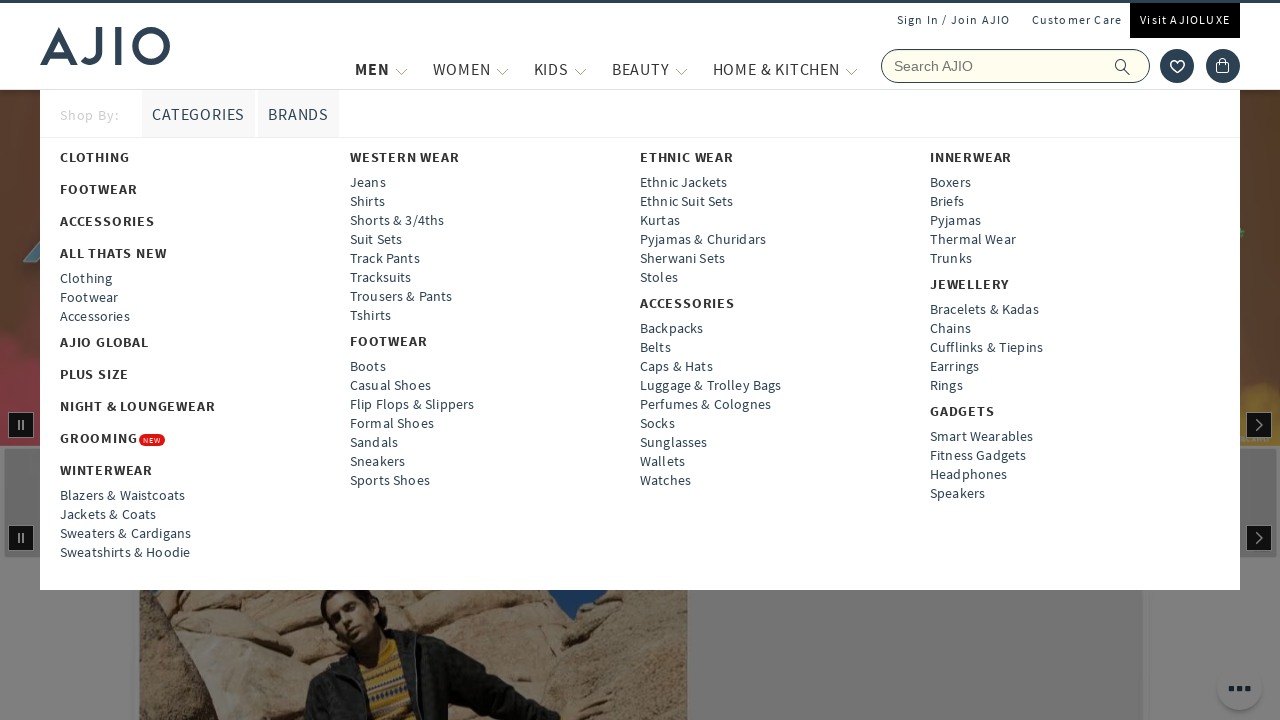